Tests that clicking the login button displays the login popup modal

Starting URL: https://www.demoblaze.com/index.html

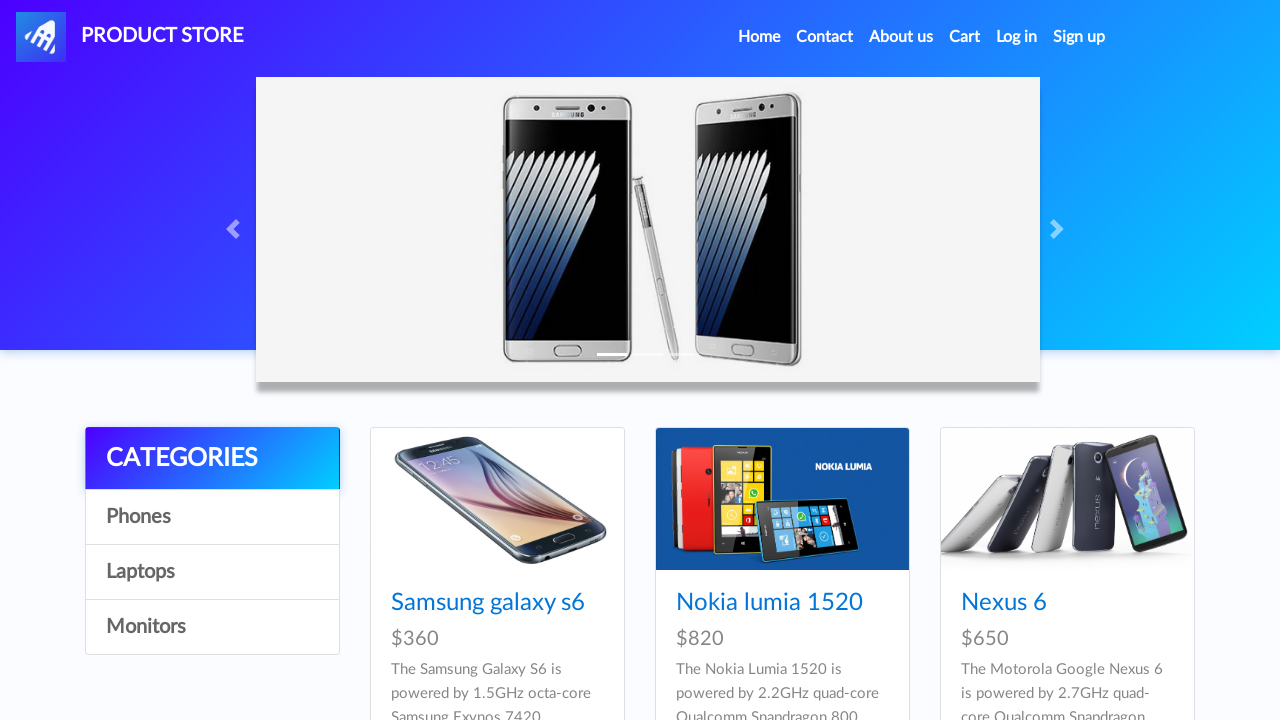

Clicked login button in navigation at (1017, 37) on xpath=/html[1]/body[1]/nav[1]/div[1]/ul[1]/li[5]/a[1]
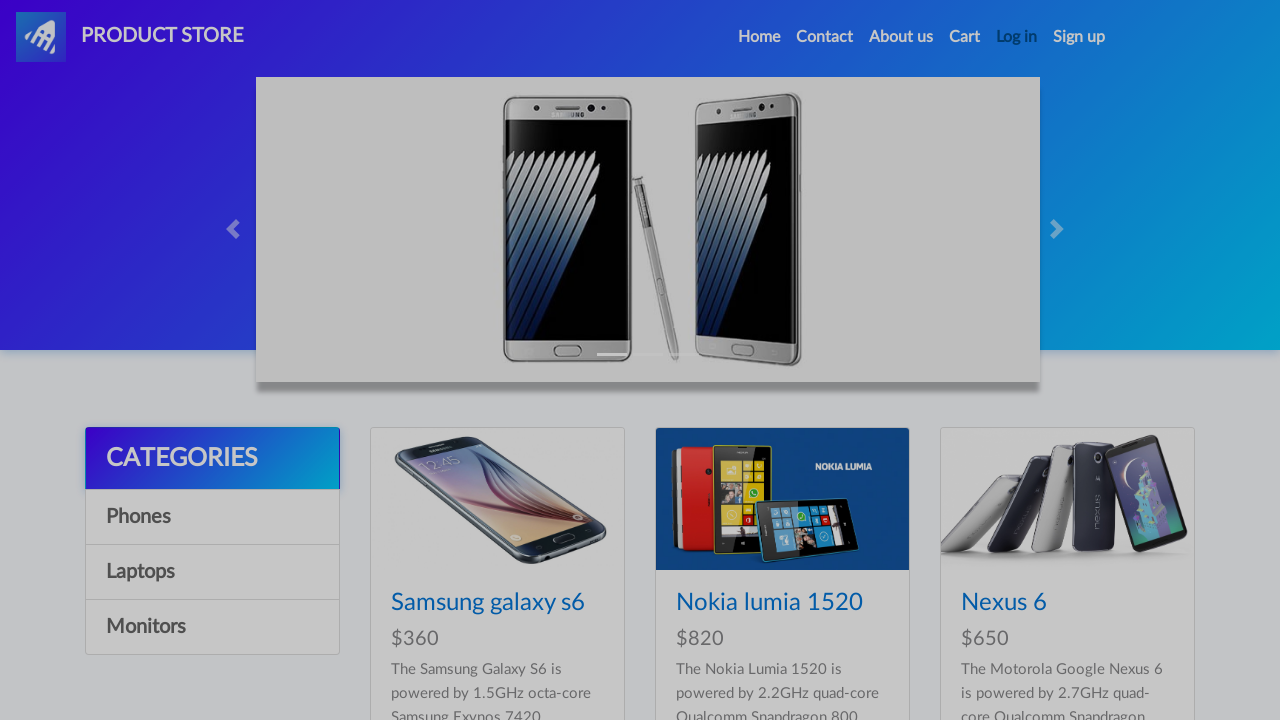

Login popup modal is now visible
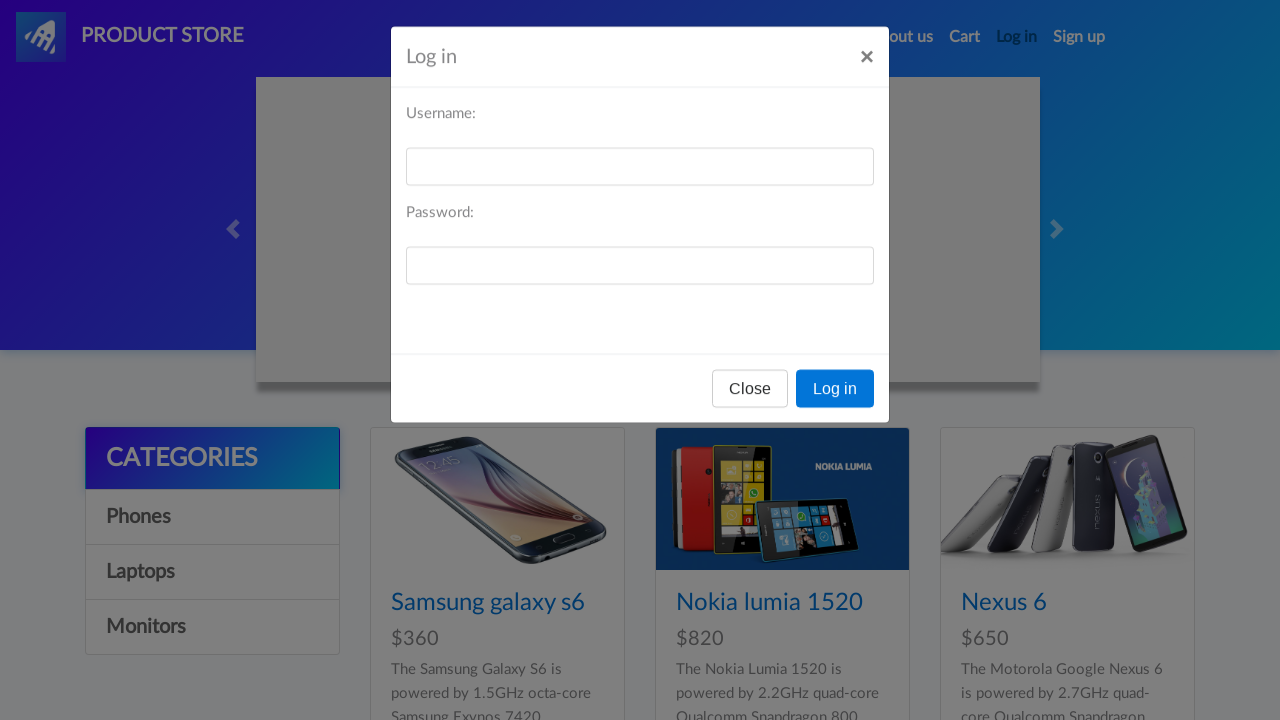

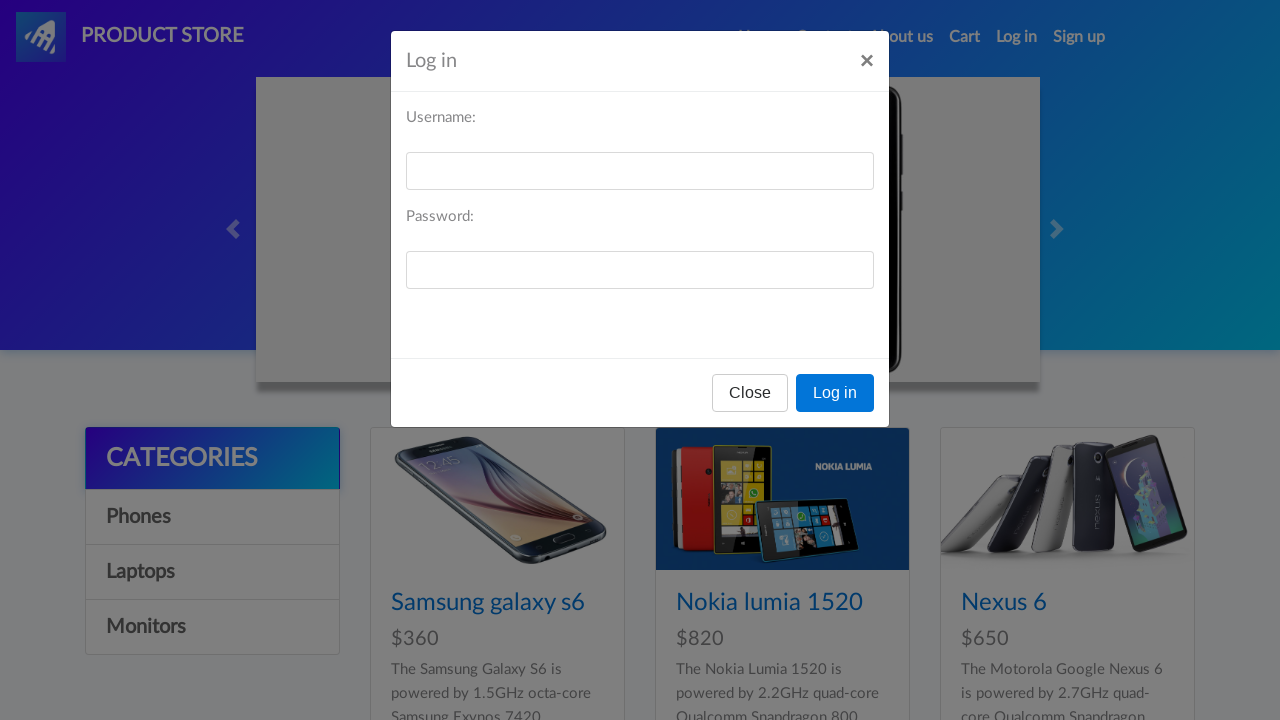